Tests the ADD function with two negative numbers (-2 + -5) and verifies the result is -7

Starting URL: https://testsheepnz.github.io/BasicCalculator

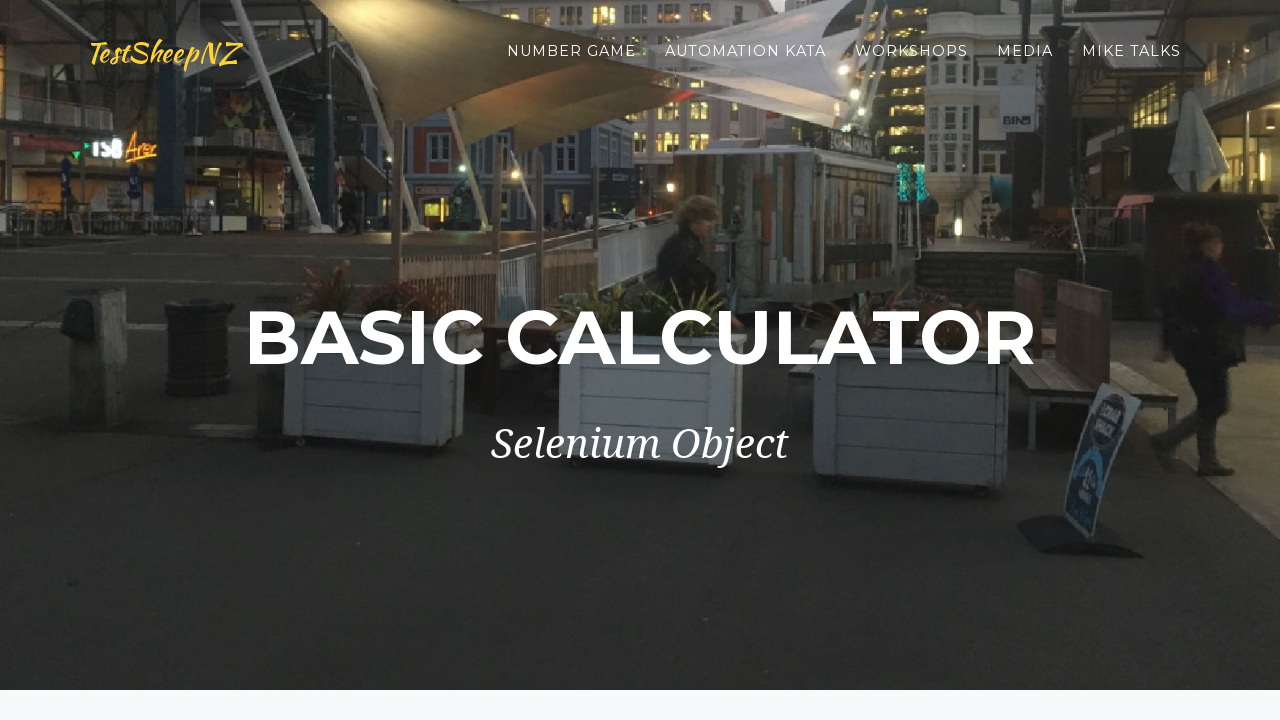

Selected build type option 0 on select[name="selectBuild"]
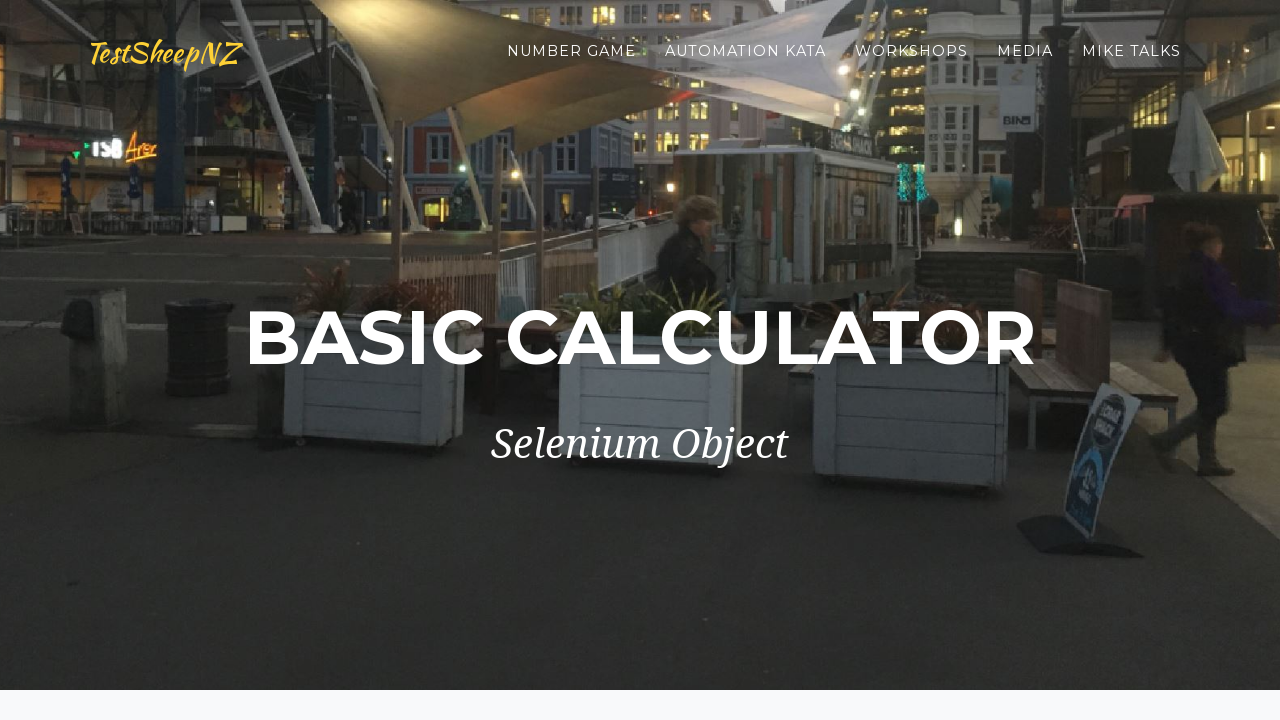

Entered first number: -2 on #number1Field
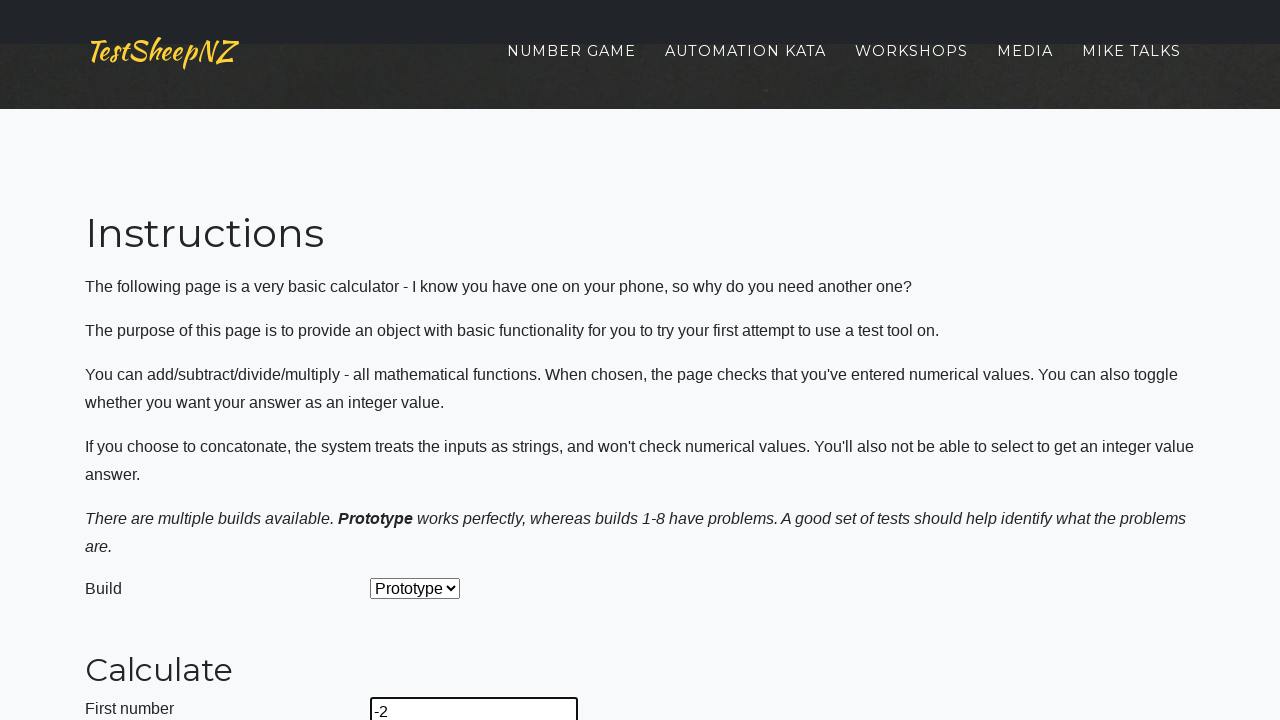

Entered second number: -5 on #number2Field
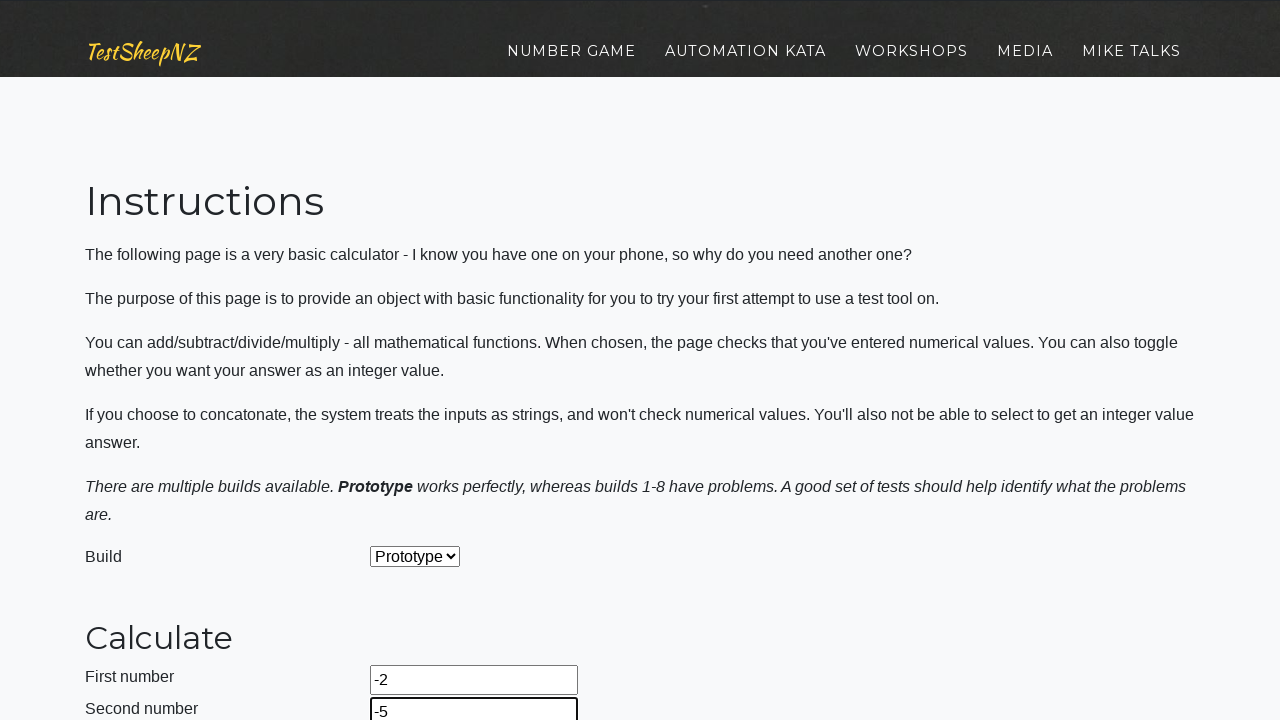

Selected ADD operation on select[name="selectOperation"]
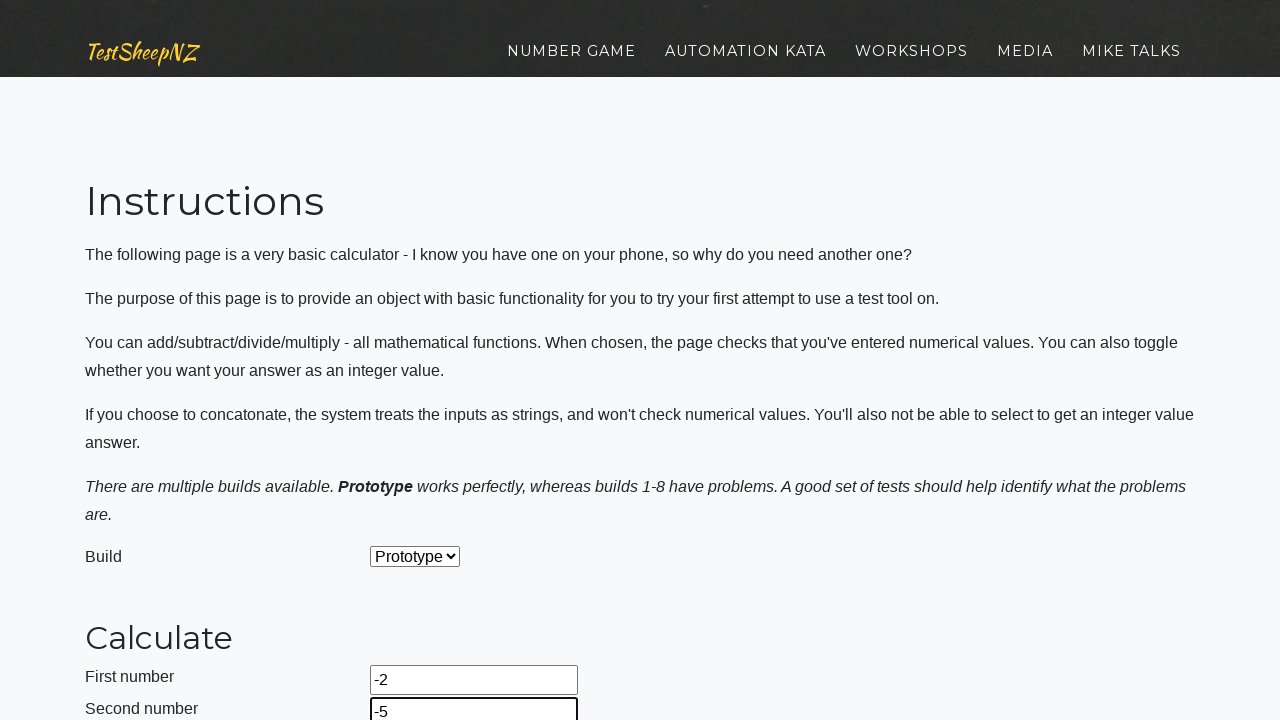

Clicked calculate button at (422, 361) on #calculateButton
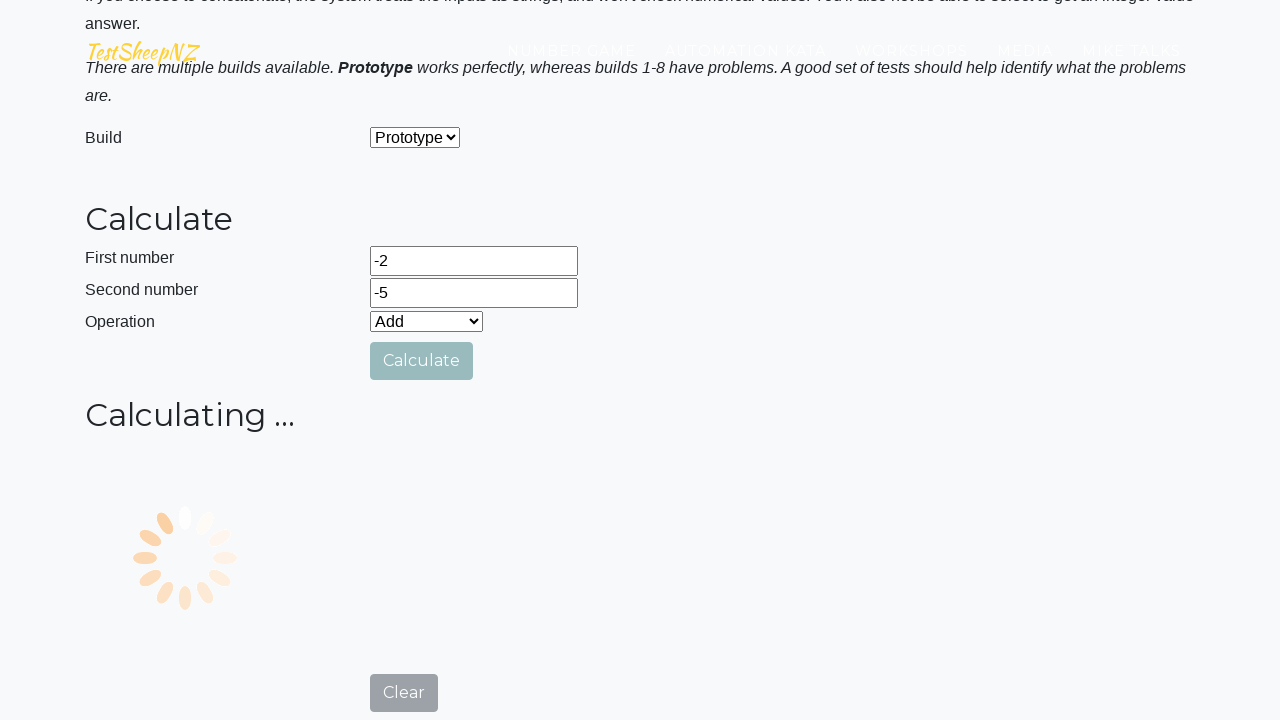

Result field appeared with answer -7
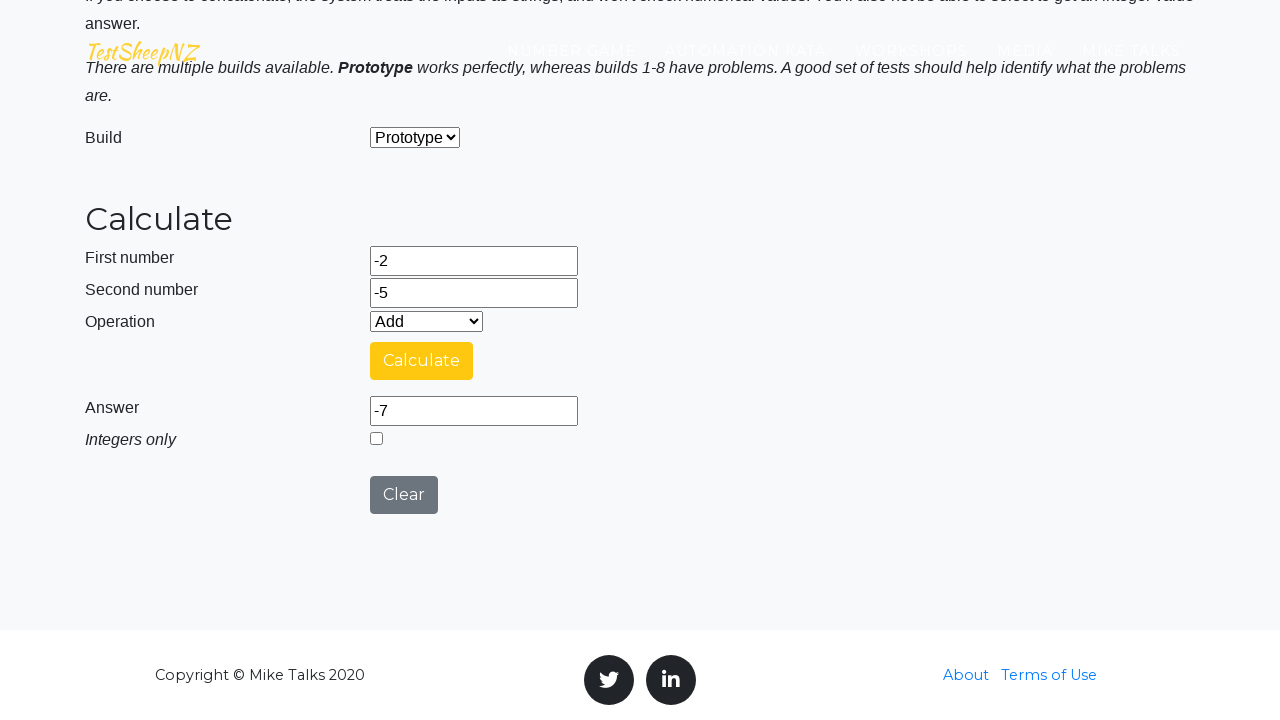

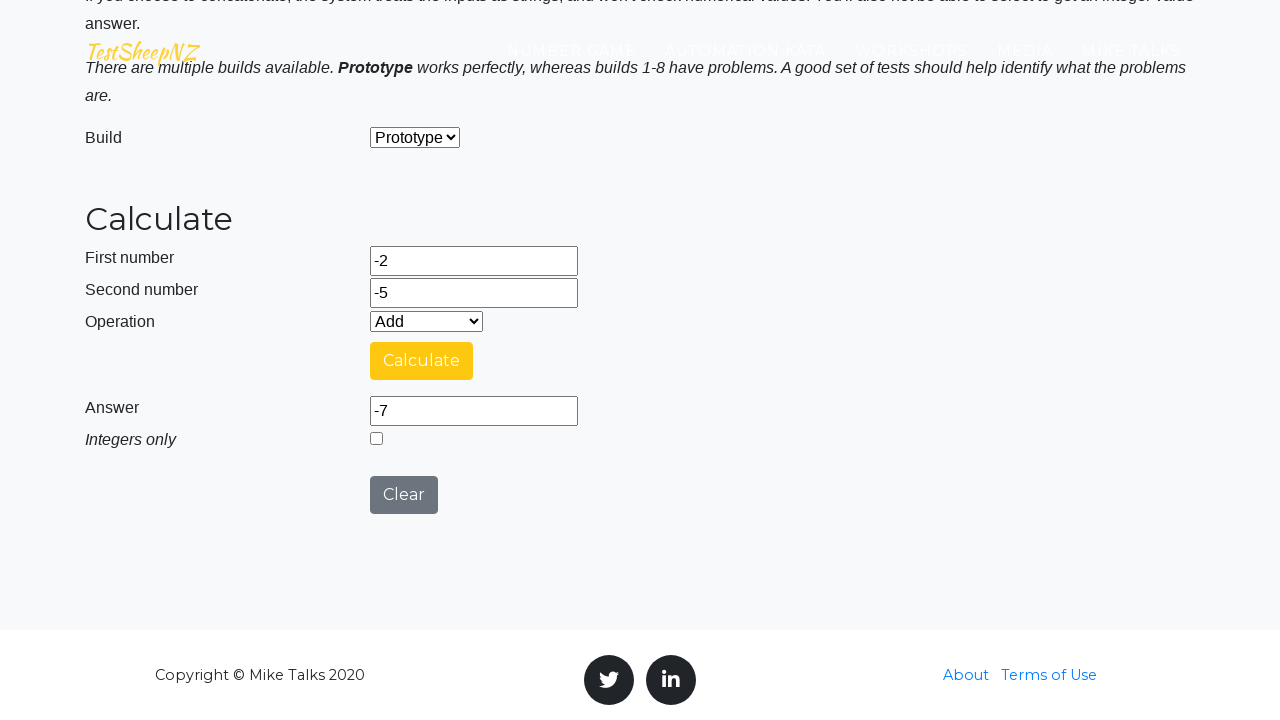